Tests JavaScript alert handling by clicking a button that triggers an alert popup, then accepting the alert dialog

Starting URL: https://echoecho.com/javascript4.htm

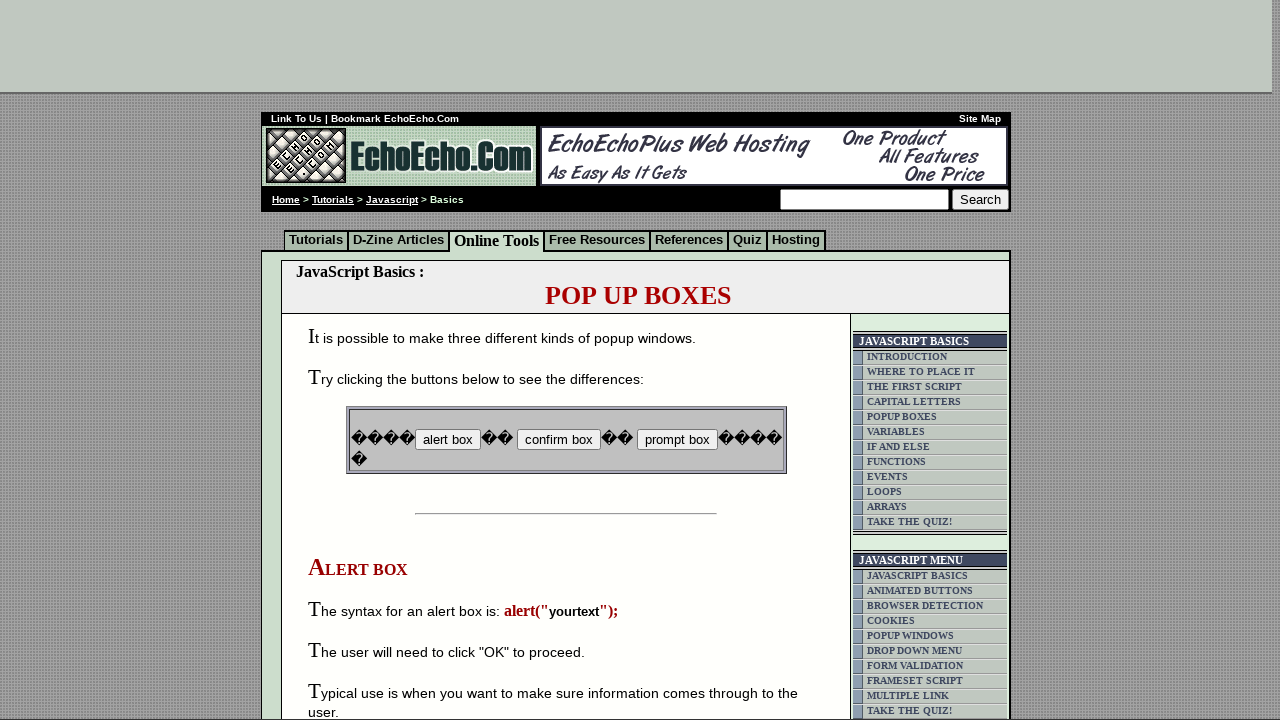

Set up dialog handler to accept alerts
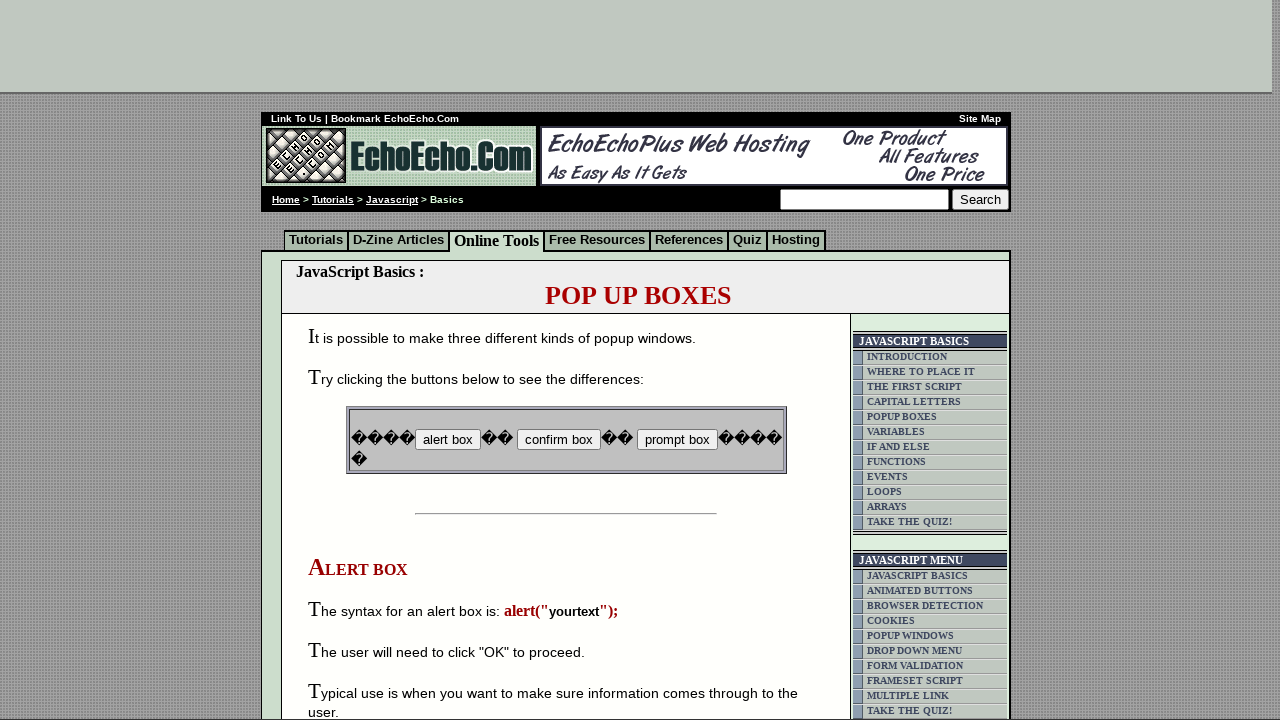

Clicked button to trigger JavaScript alert at (558, 440) on input[name='B2']
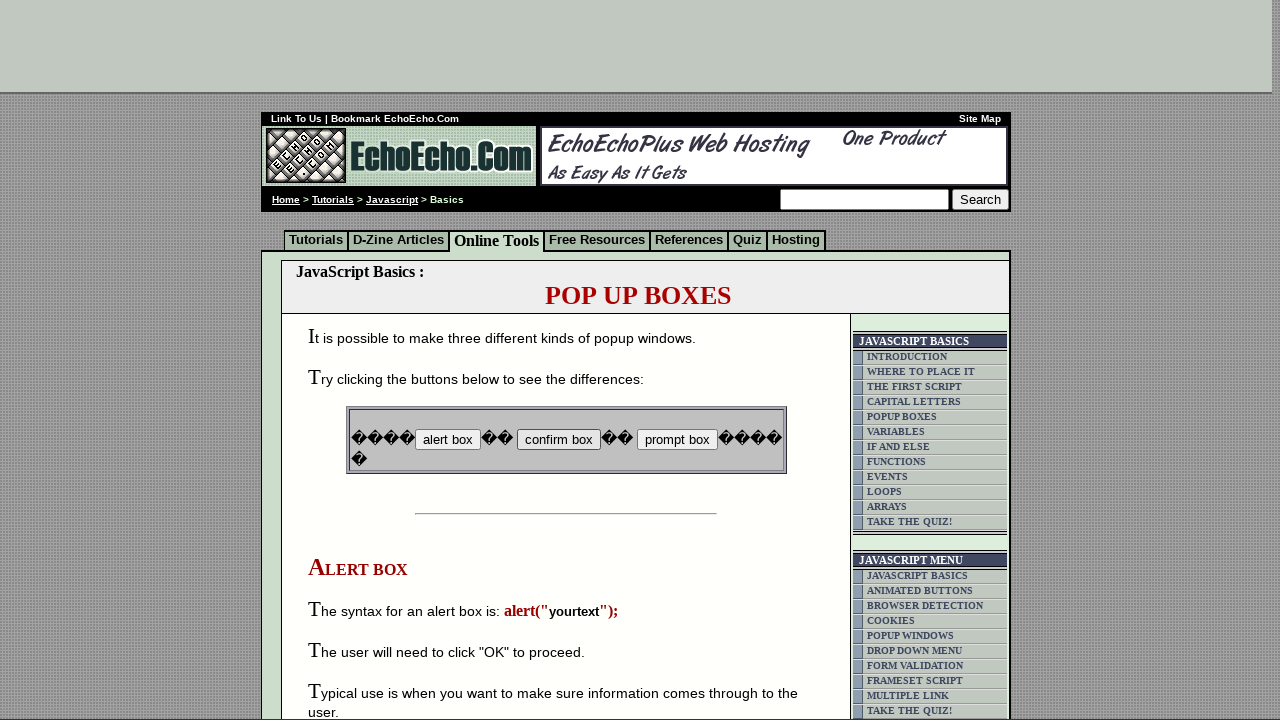

Waited 500ms for alert interaction to complete
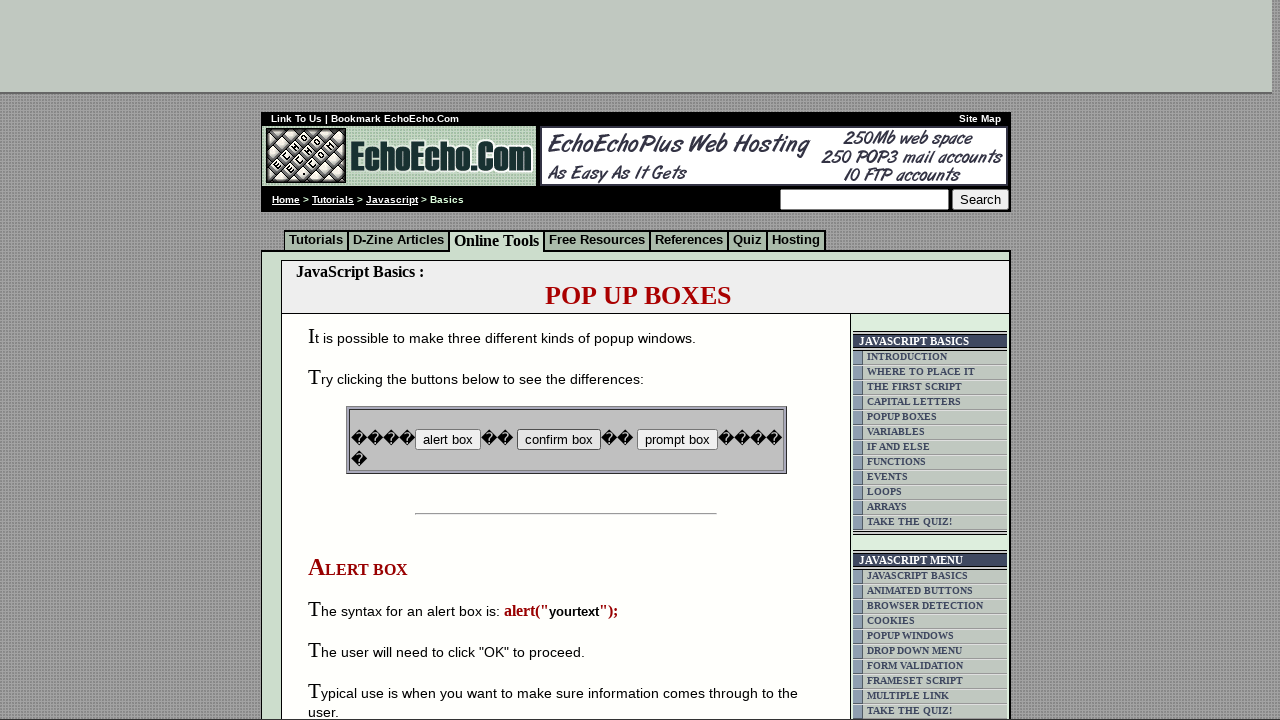

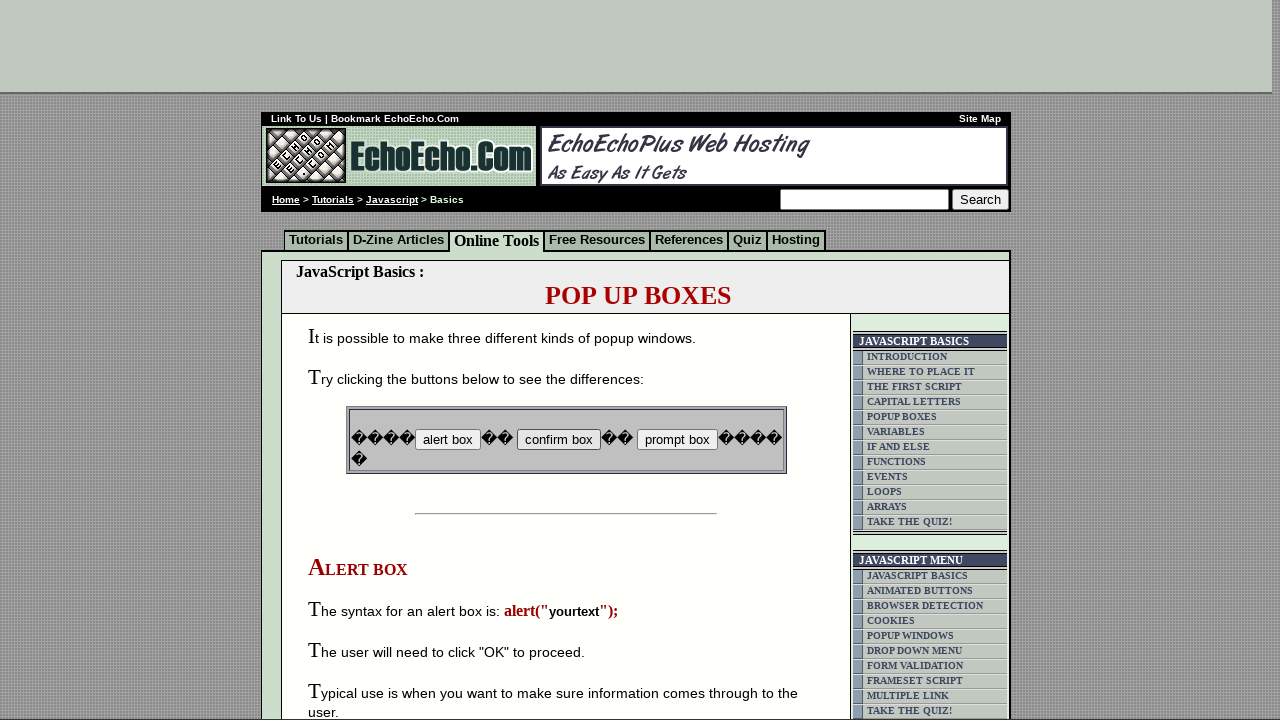